Tests radio button functionality by selecting a gender radio button (Male) and then iterating through age group options to select a specific value (5 - 15)

Starting URL: https://syntaxprojects.com/basic-radiobutton-demo.php

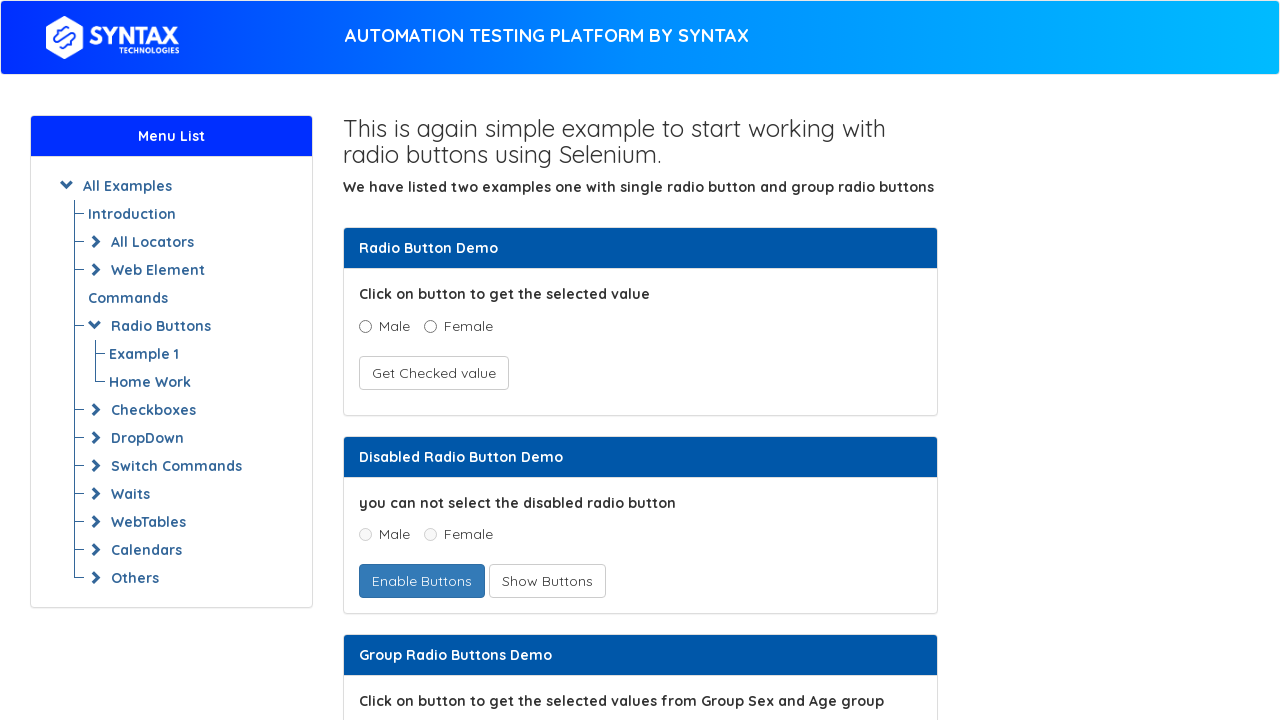

Clicked Male radio button at (365, 326) on input[value='Male'][name='optradio']
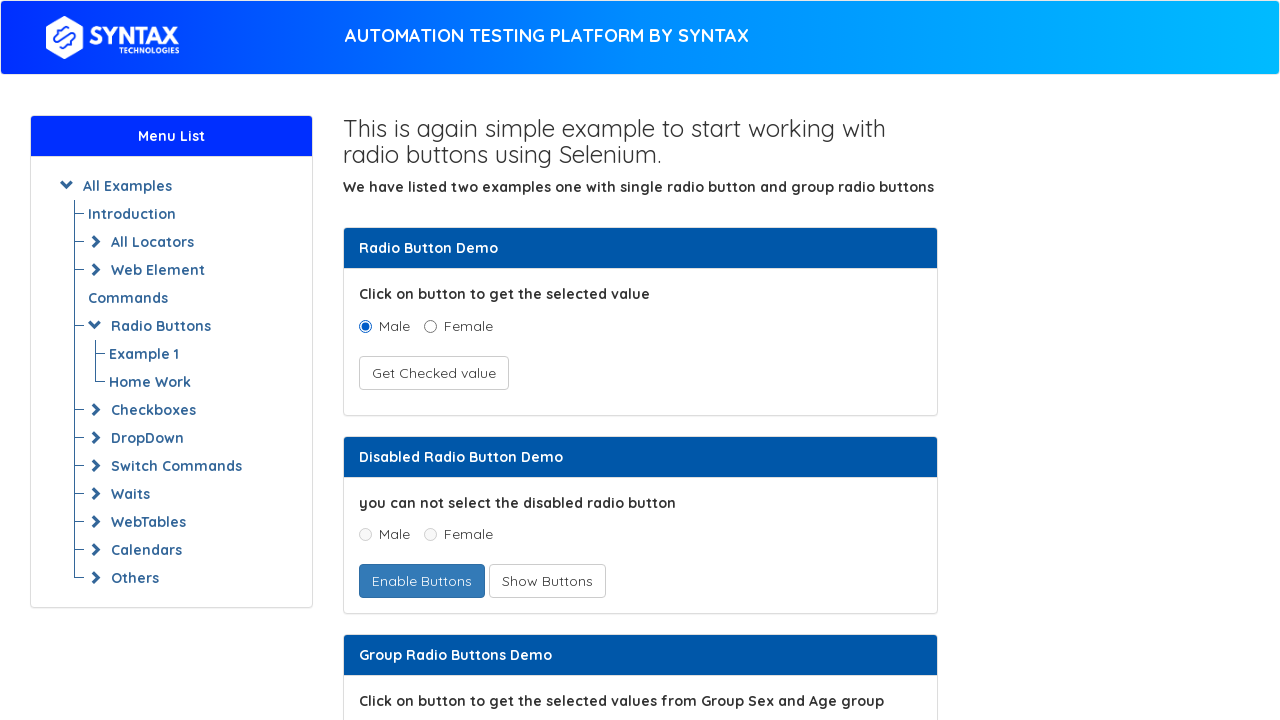

Clicked age group radio button for '5 - 15' at (438, 360) on input[name='ageGroup'][value='5 - 15']
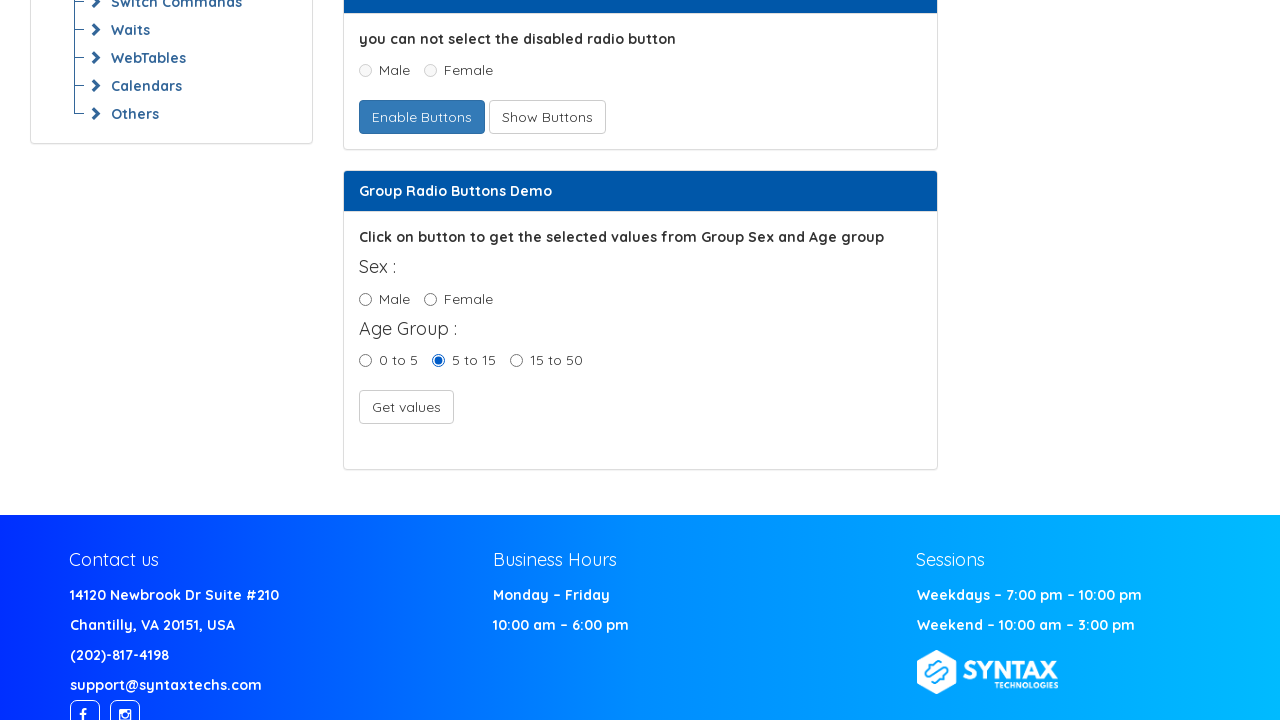

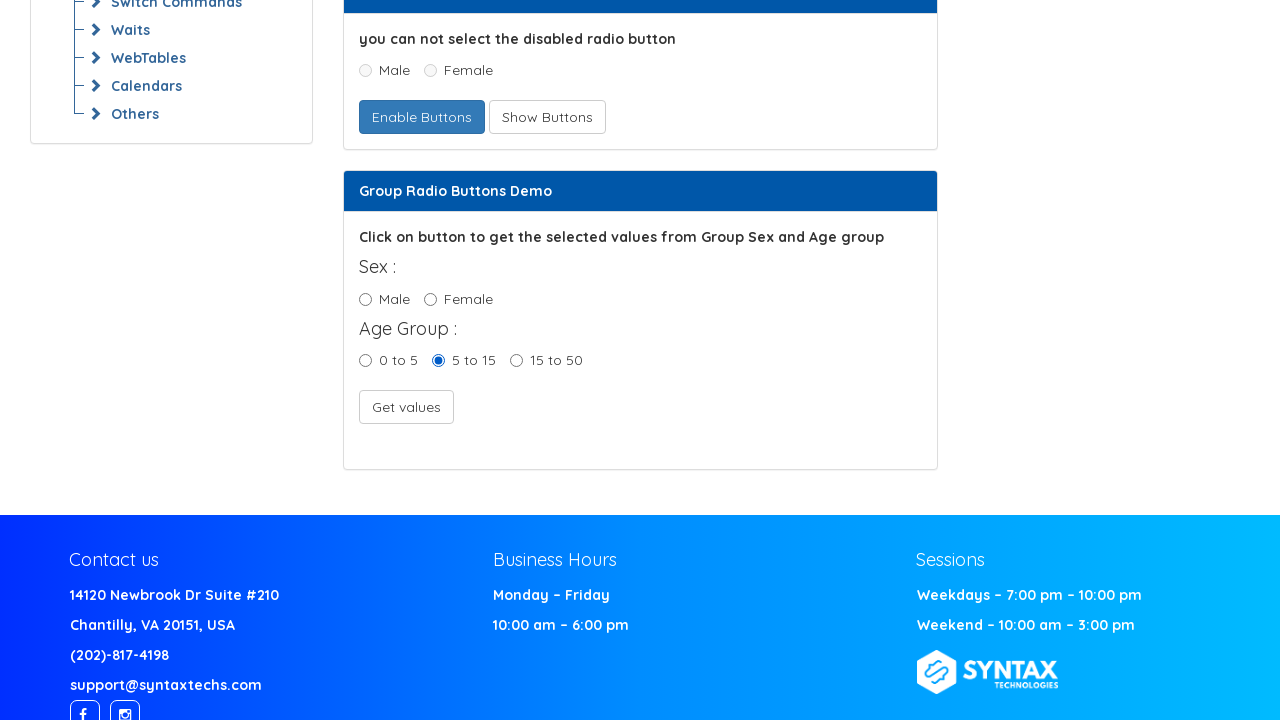